Tests timeout handling by clicking an AJAX button and then clicking the success element that appears after the request completes

Starting URL: http://uitestingplayground.com/ajax

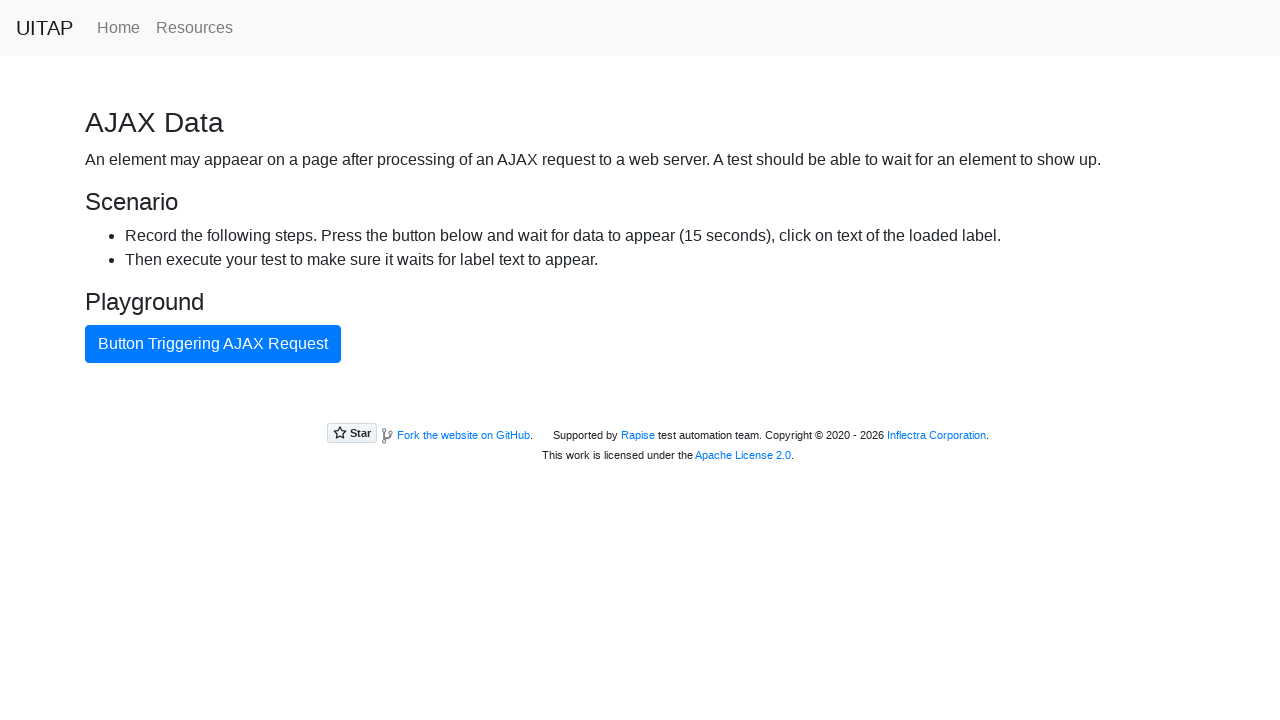

Navigated to AJAX timeout test page
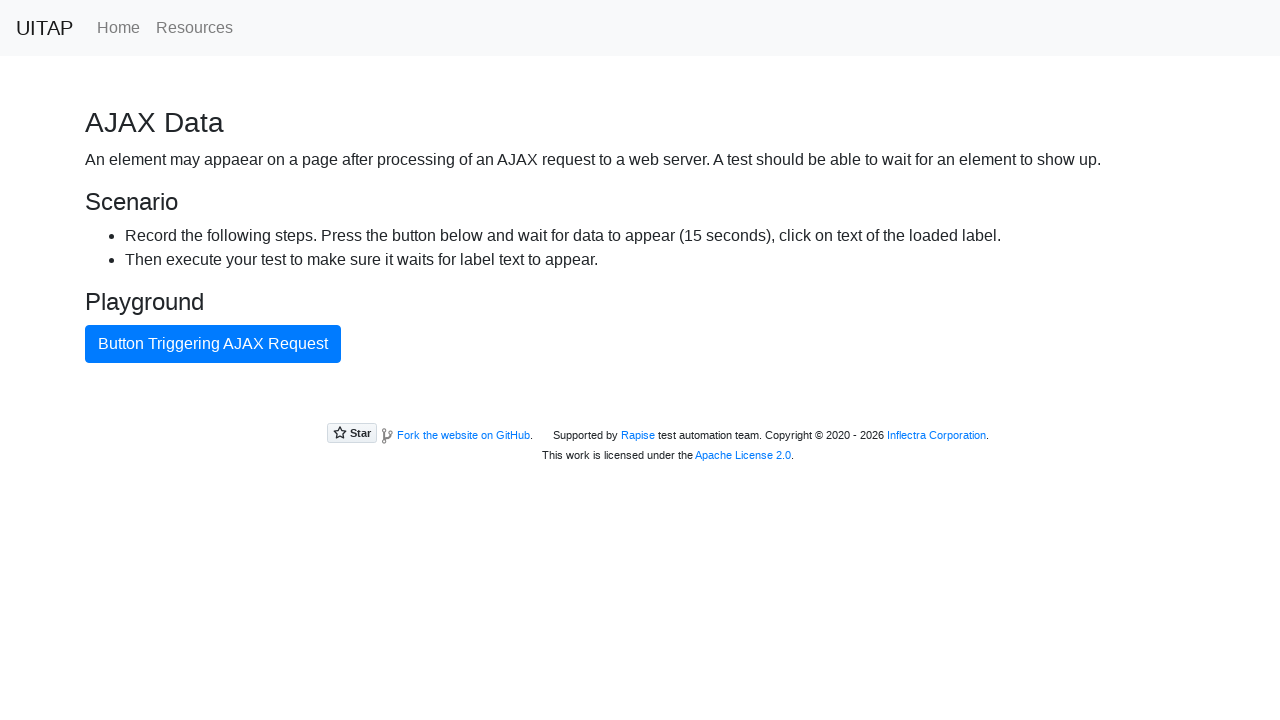

Clicked button triggering AJAX request at (213, 344) on internal:text="Button Triggering AJAX Request"i
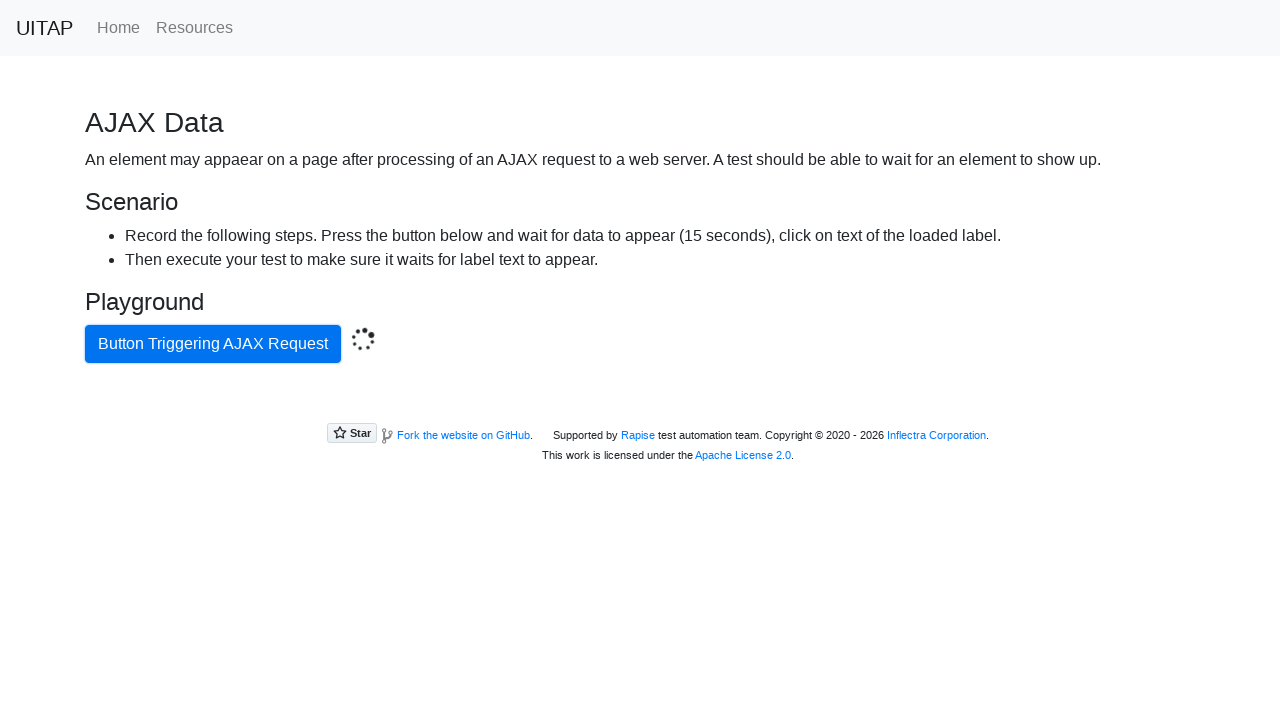

Clicked success element after AJAX request completed at (640, 405) on .bg-success
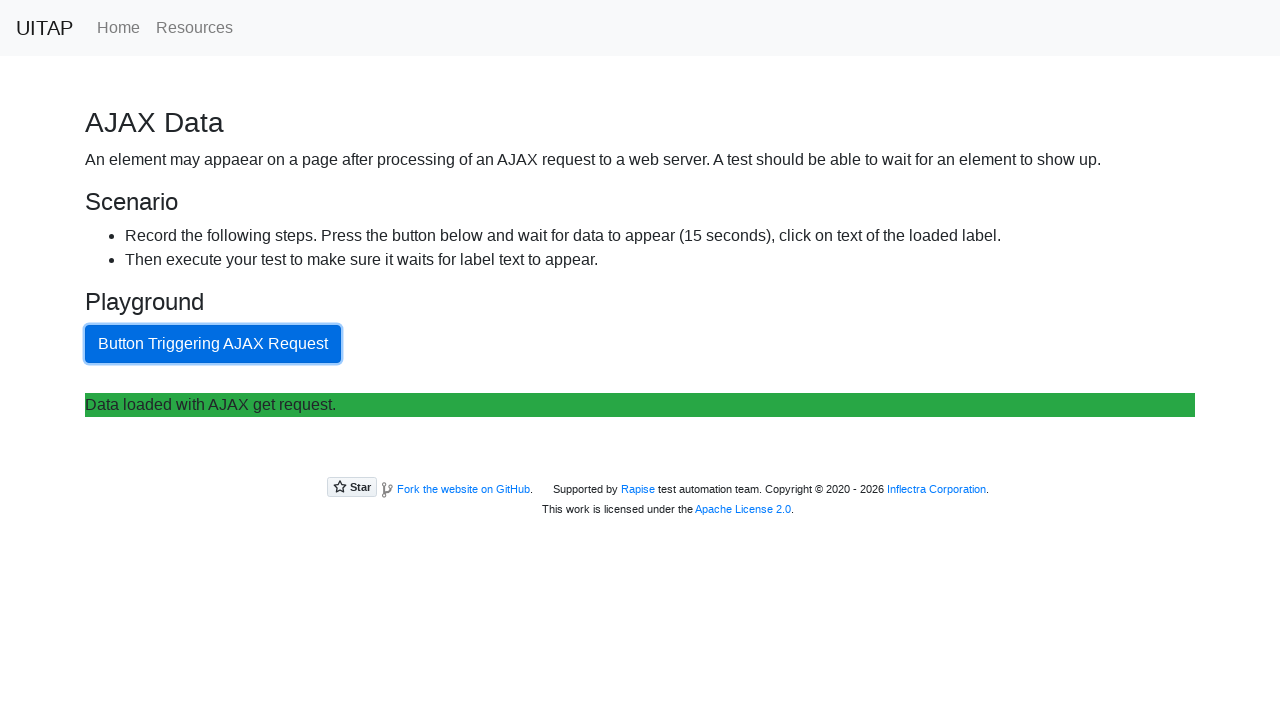

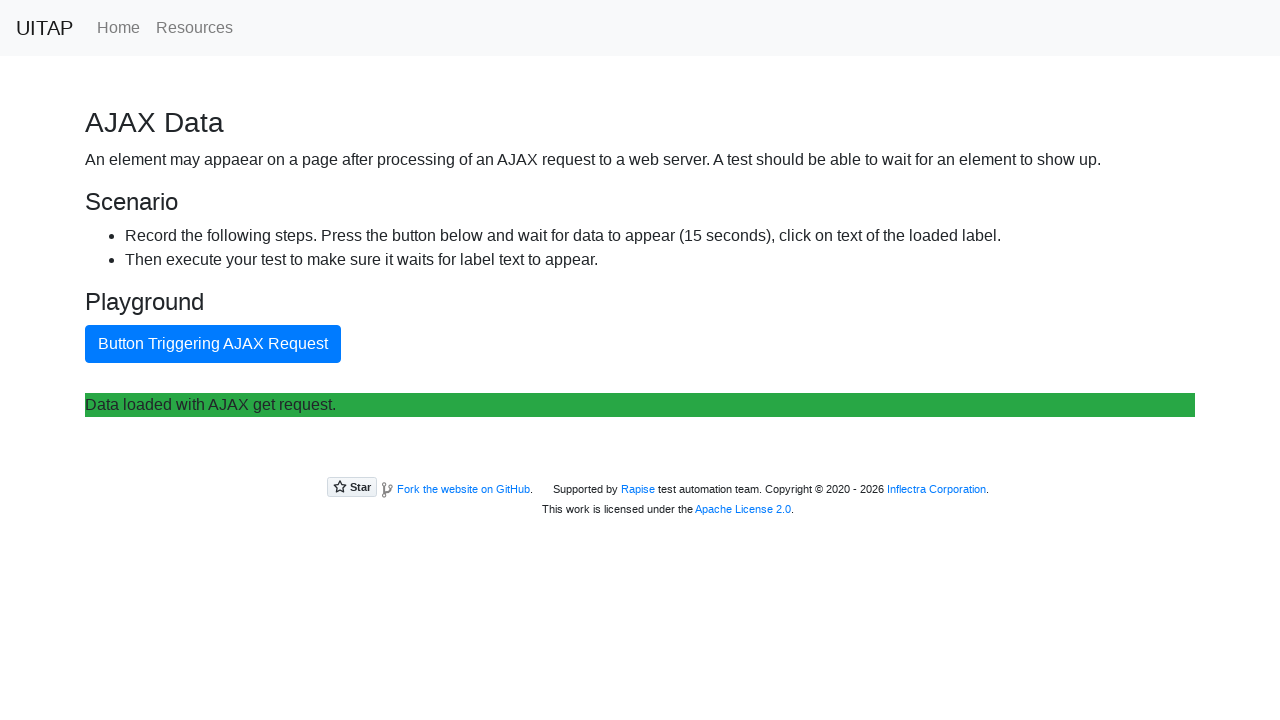